Tests drag and drop functionality on jQuery UI's droppable demo page by dragging an element by a specified offset within an iframe.

Starting URL: https://jqueryui.com/droppable/

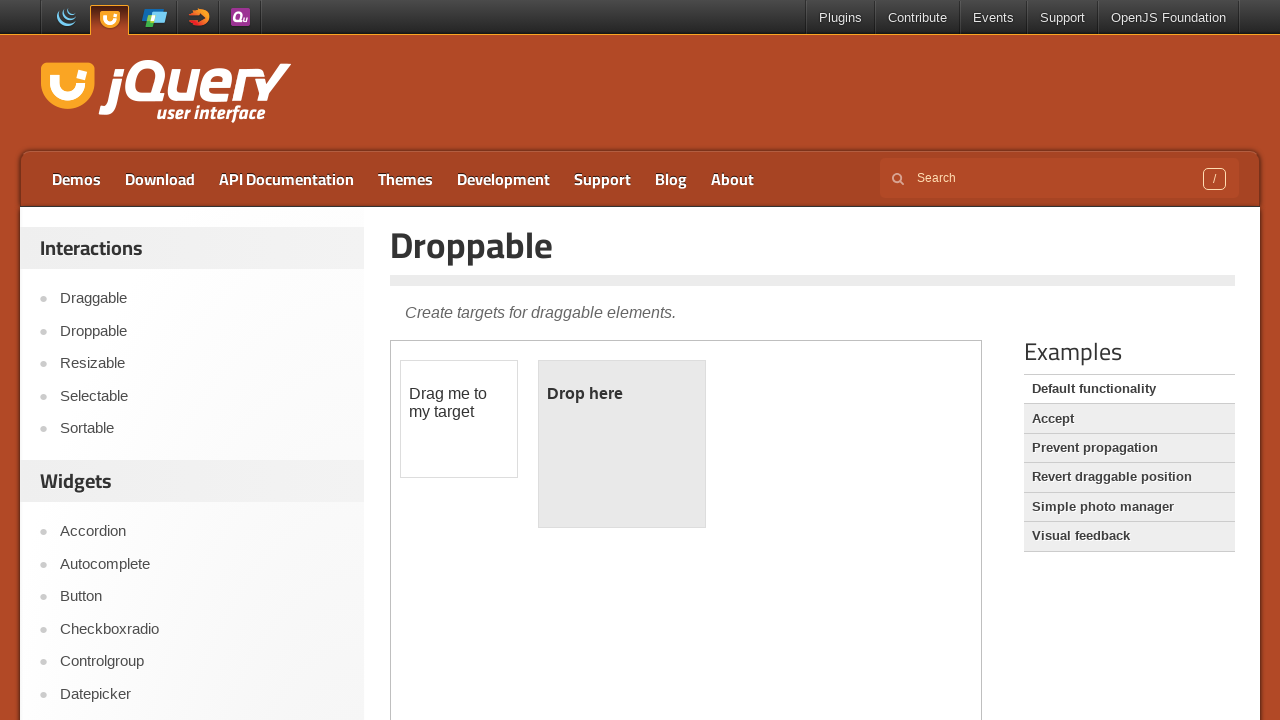

Located iframe containing drag and drop demo
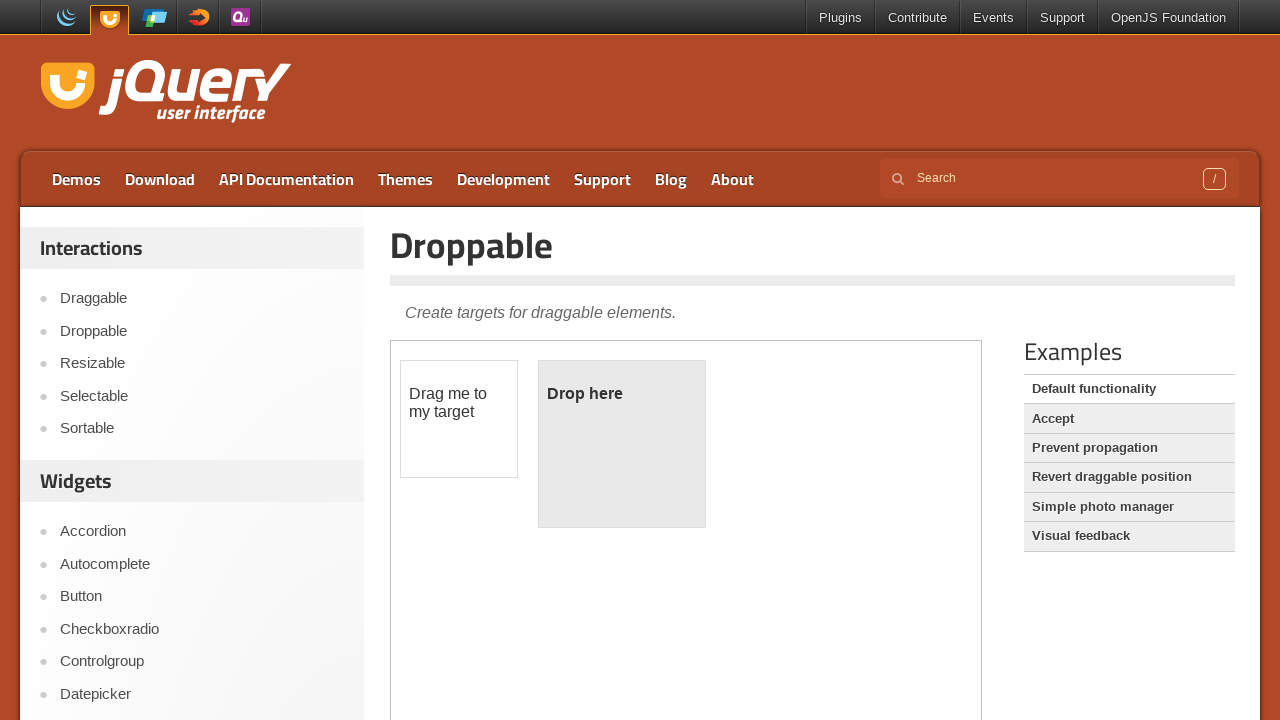

Located draggable element with id 'draggable'
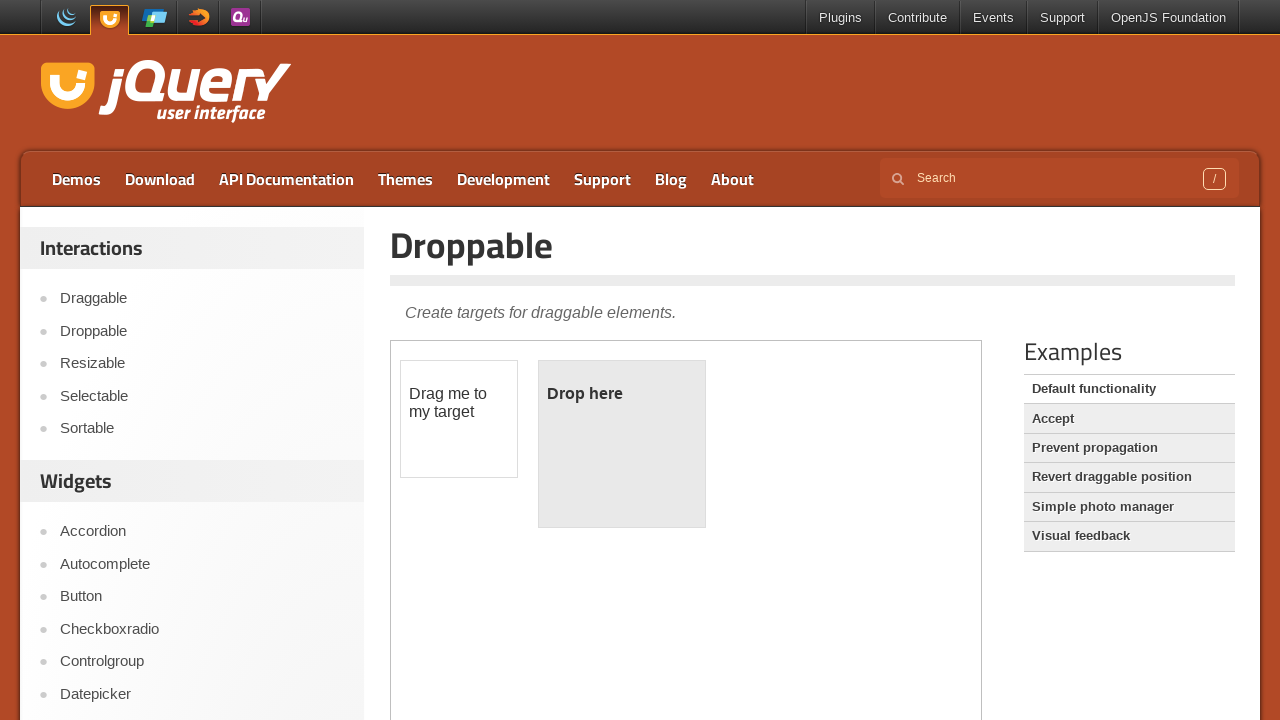

Located droppable element with id 'droppable'
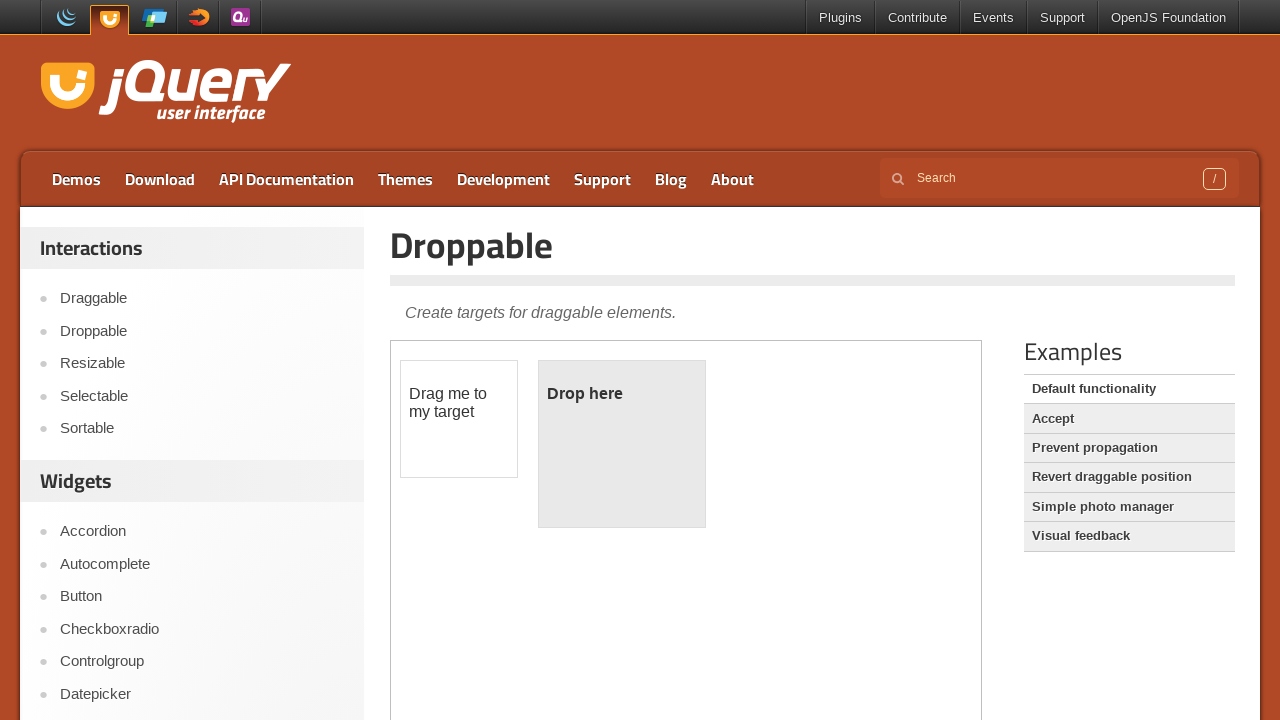

Dragged element from draggable to droppable target at (622, 444)
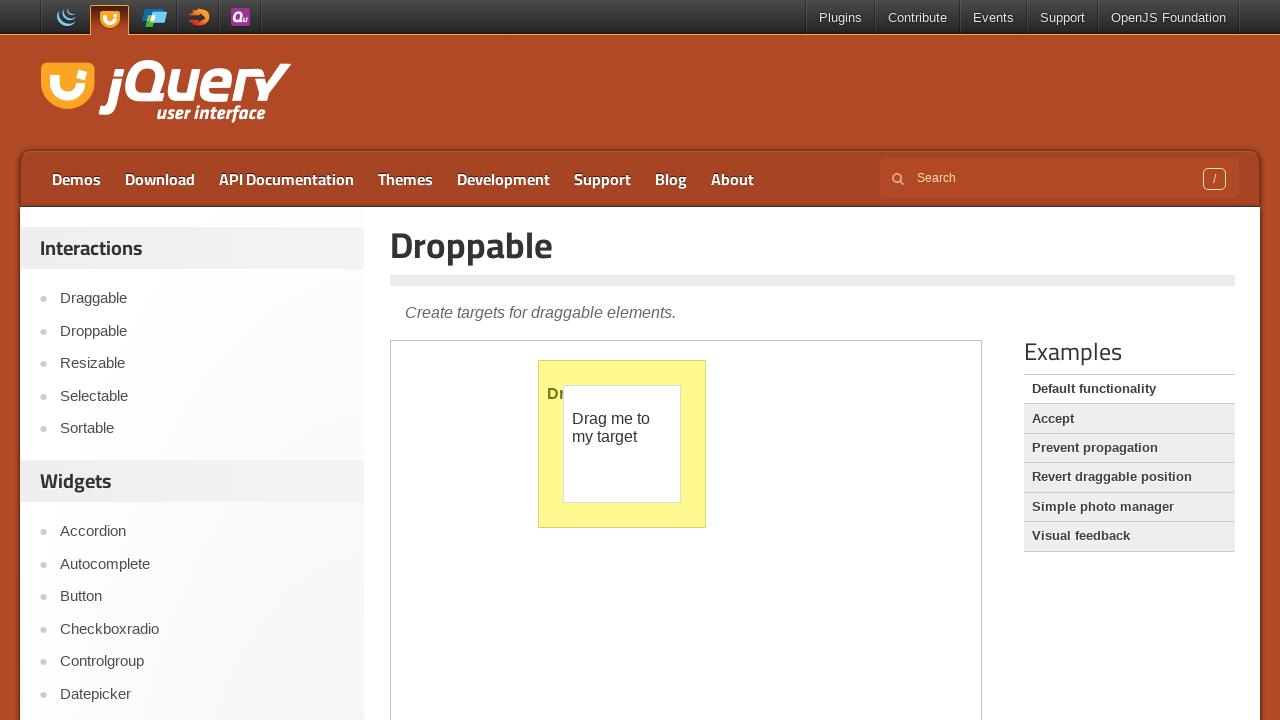

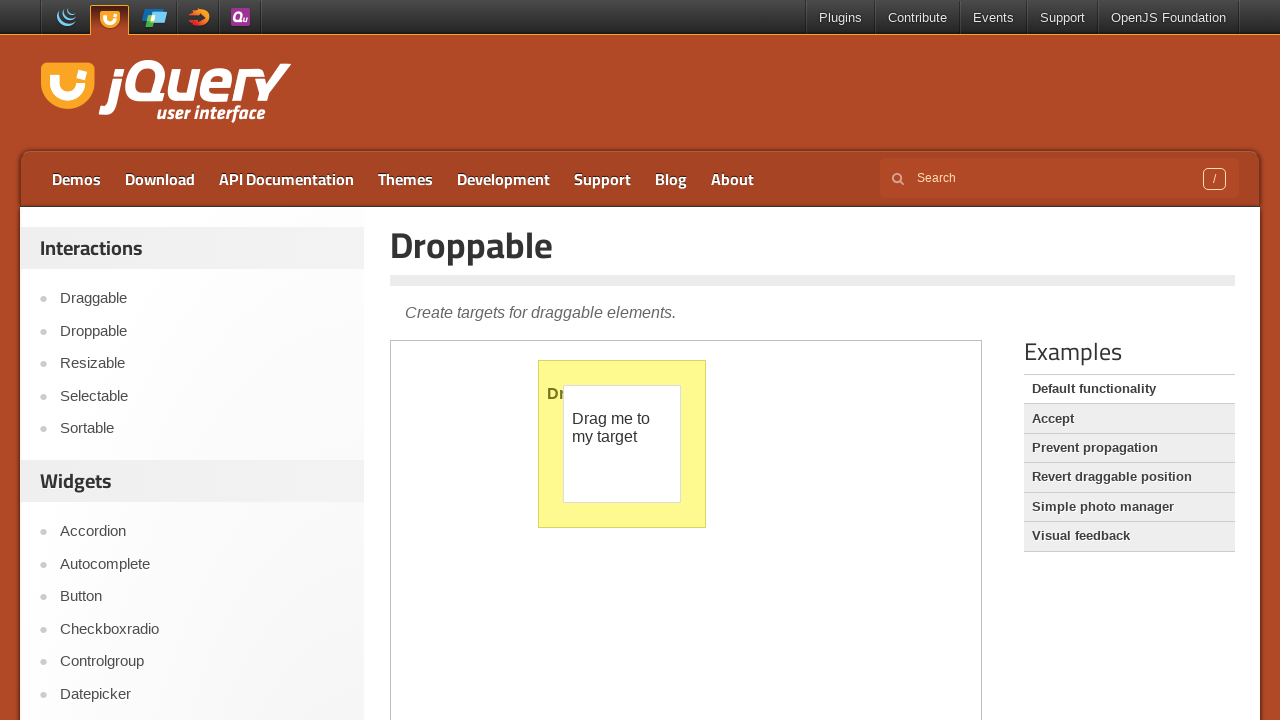